Tests Add/Remove Elements functionality by adding 2 elements, removing one, and verifying the element count

Starting URL: http://the-internet.herokuapp.com/add_remove_elements/

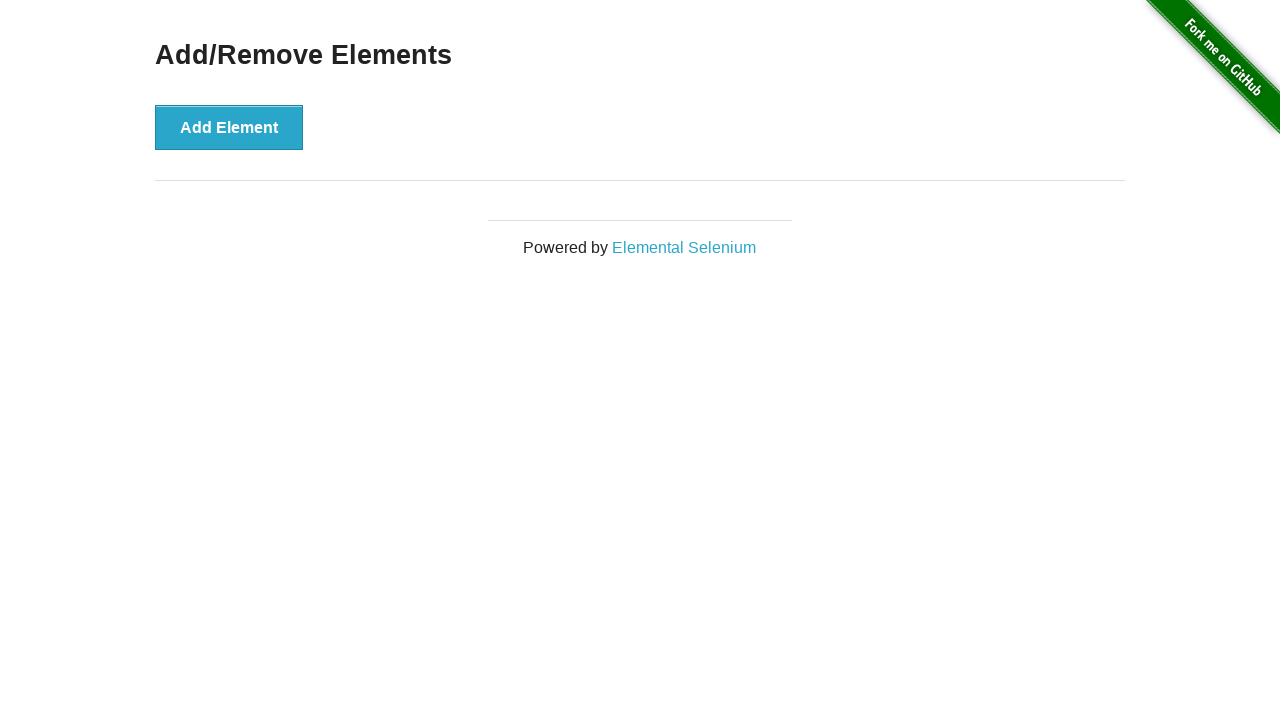

Clicked 'Add Element' button to add first element at (229, 127) on button:has-text('Add Element')
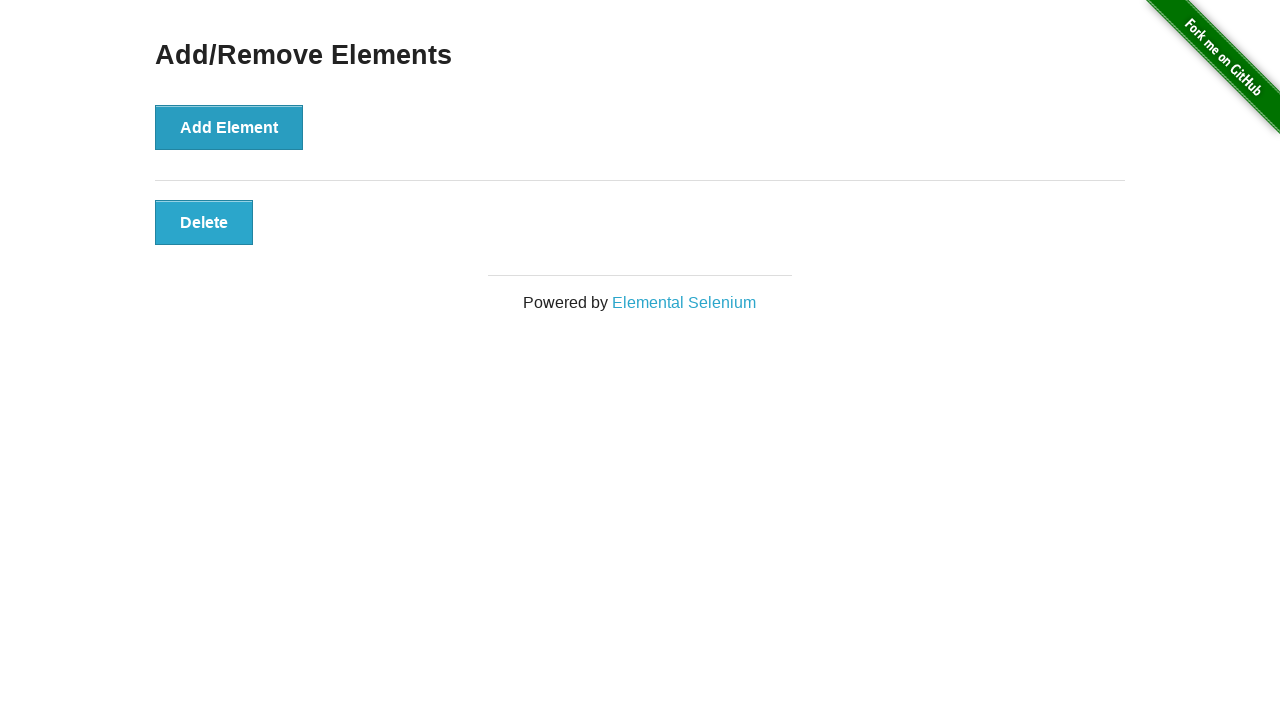

Clicked 'Add Element' button to add second element at (229, 127) on button:has-text('Add Element')
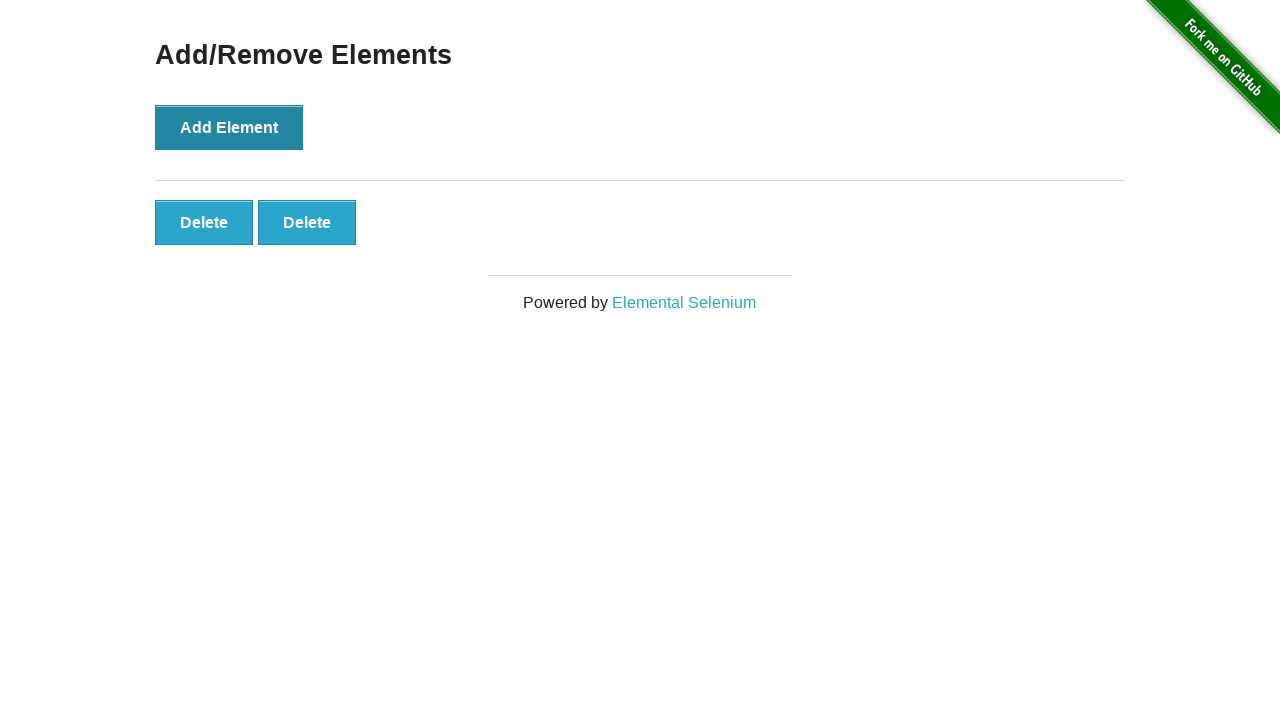

Waited for added elements to appear
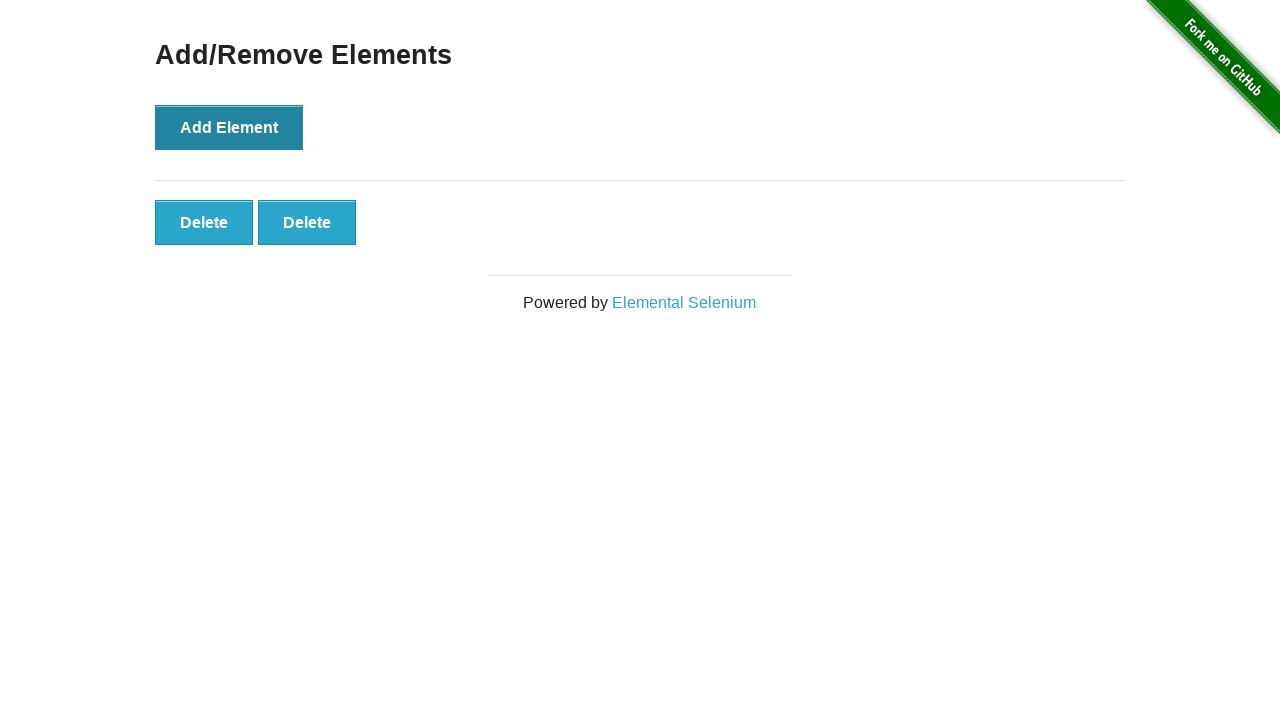

Verified that 2 elements were added
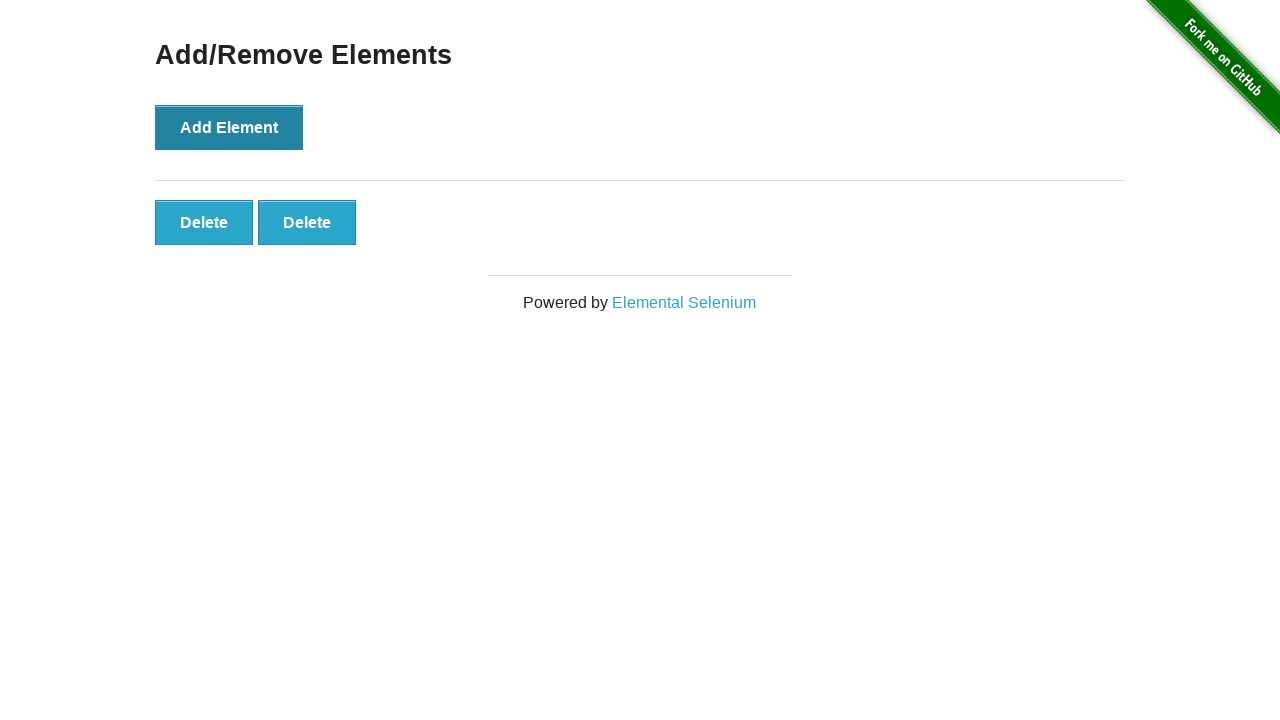

Clicked 'Delete' button to remove one element at (204, 222) on button:has-text('Delete')
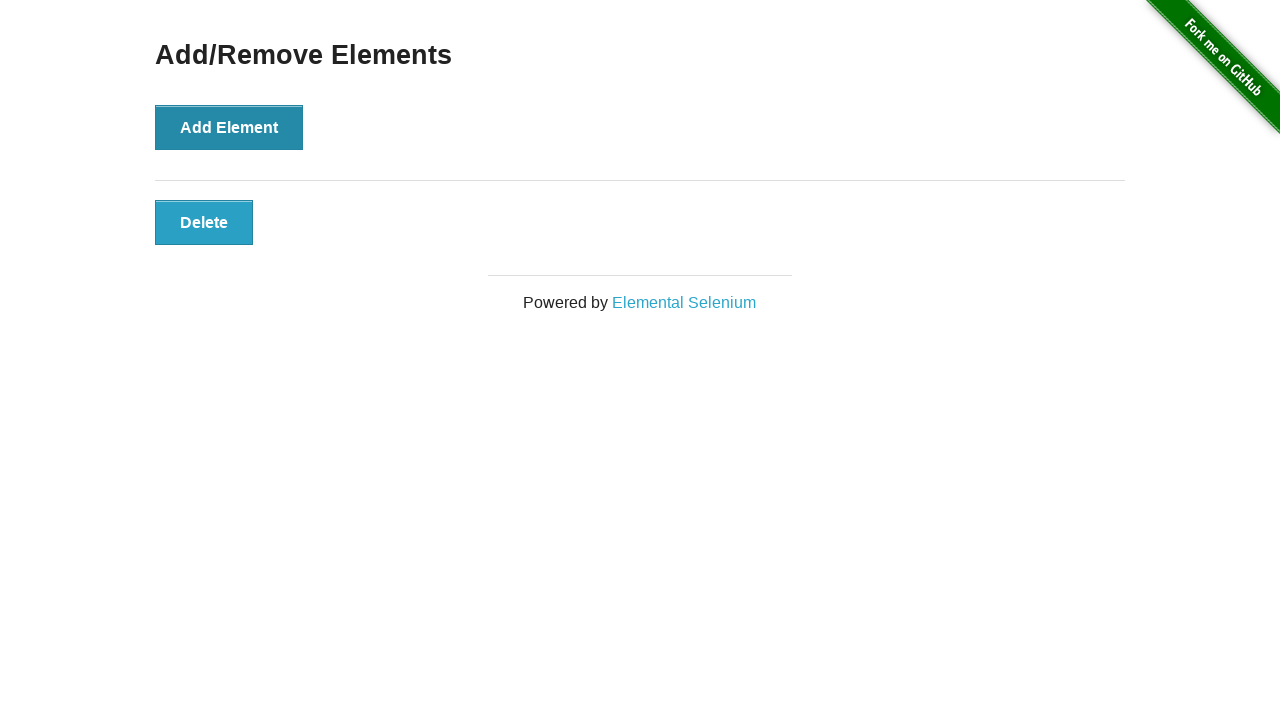

Verified that 1 element remains after deletion
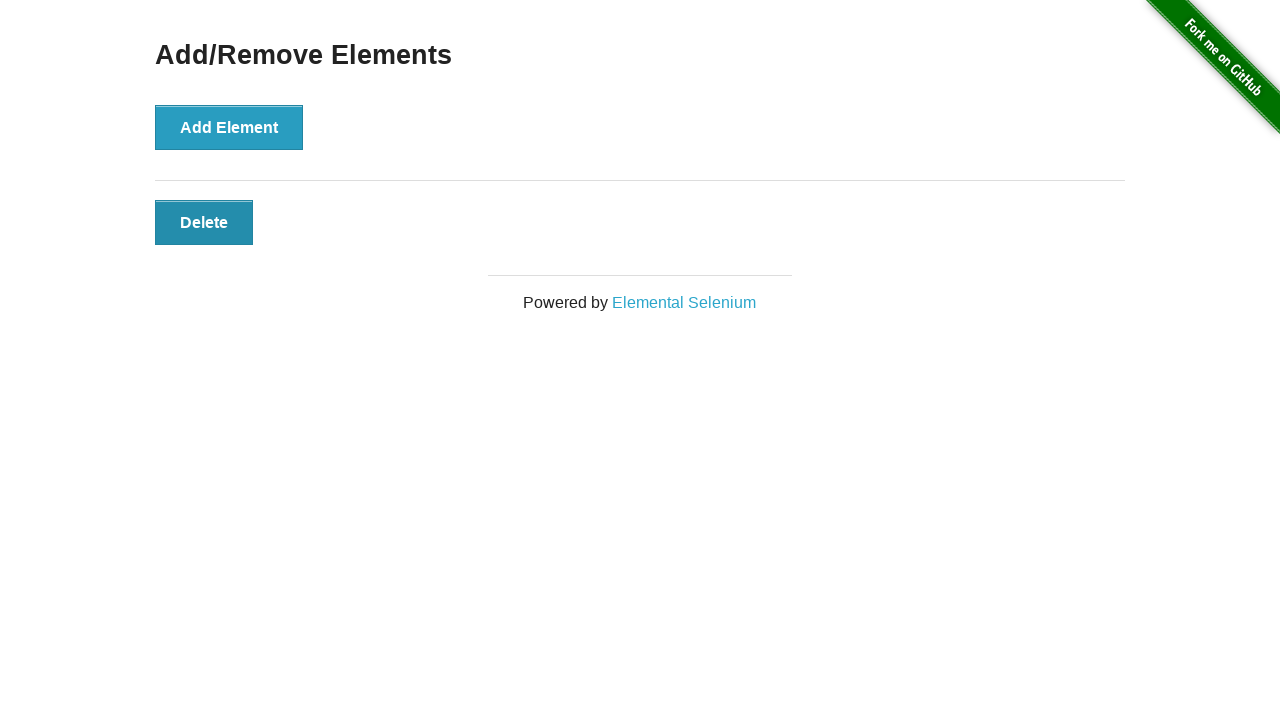

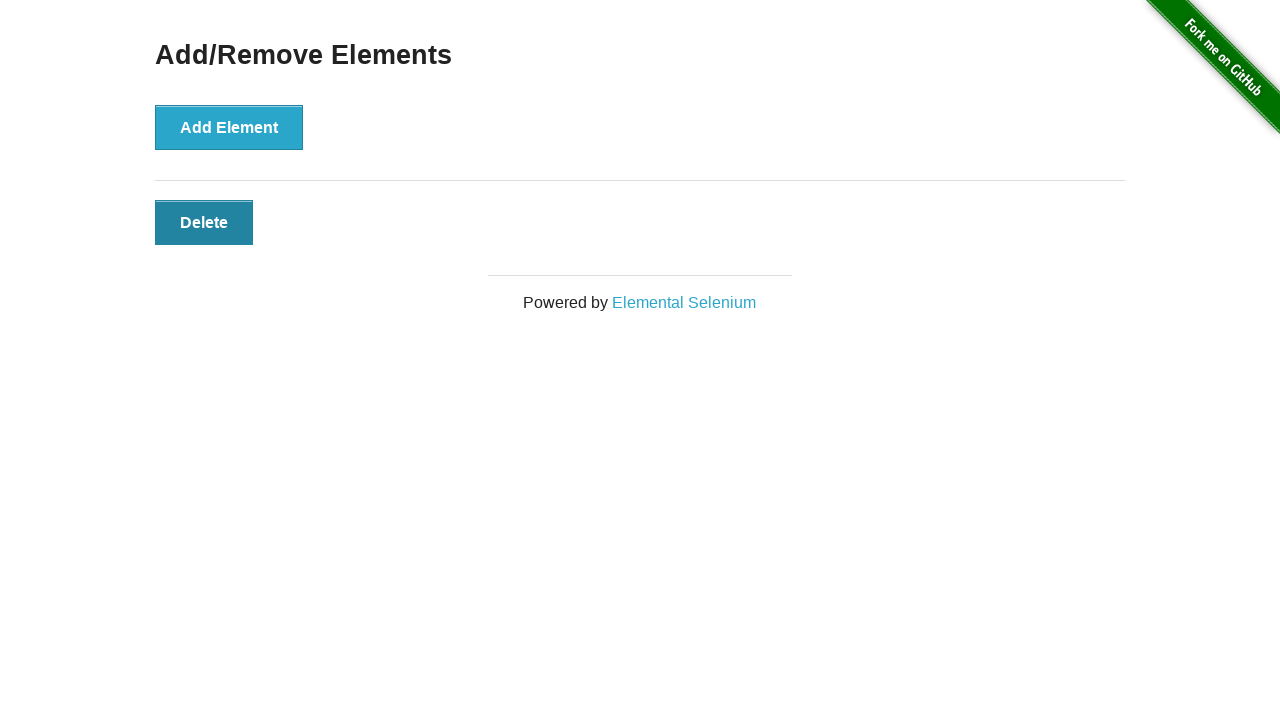